Tests Chrome webdriver by navigating to python.org, searching for "pycon", and verifying results are found

Starting URL: http://www.python.org

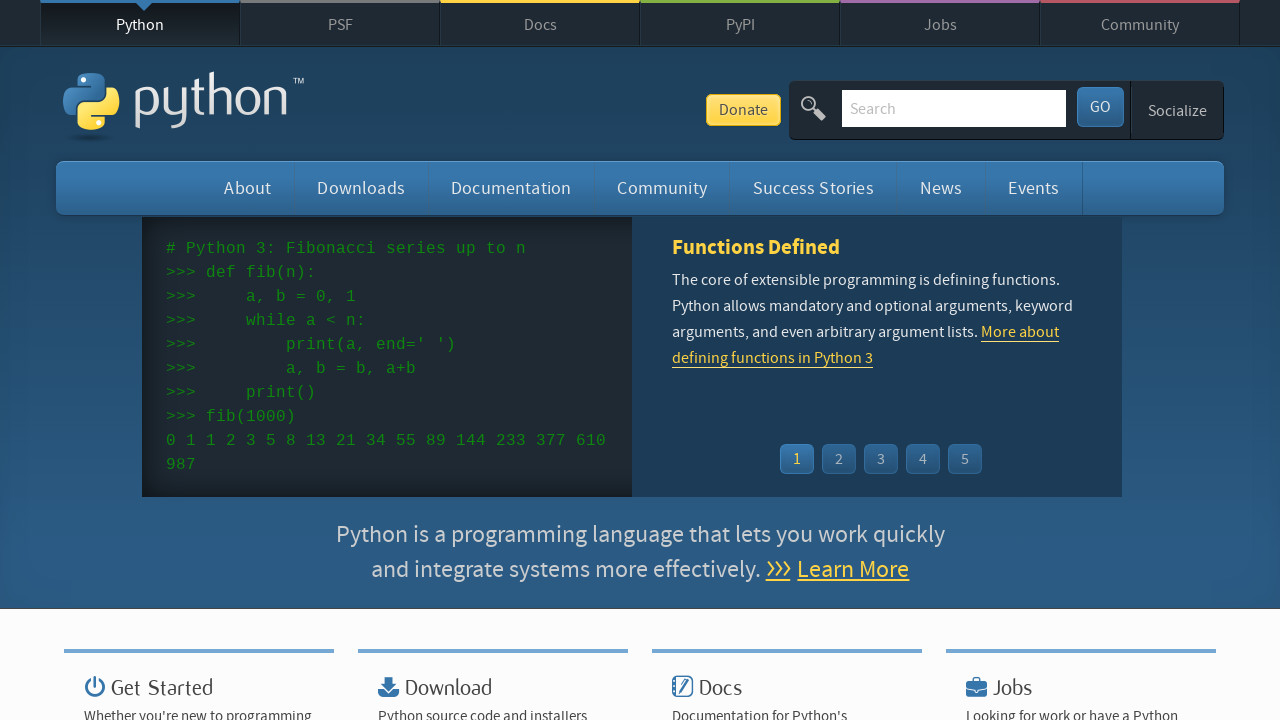

Navigated to http://www.python.org
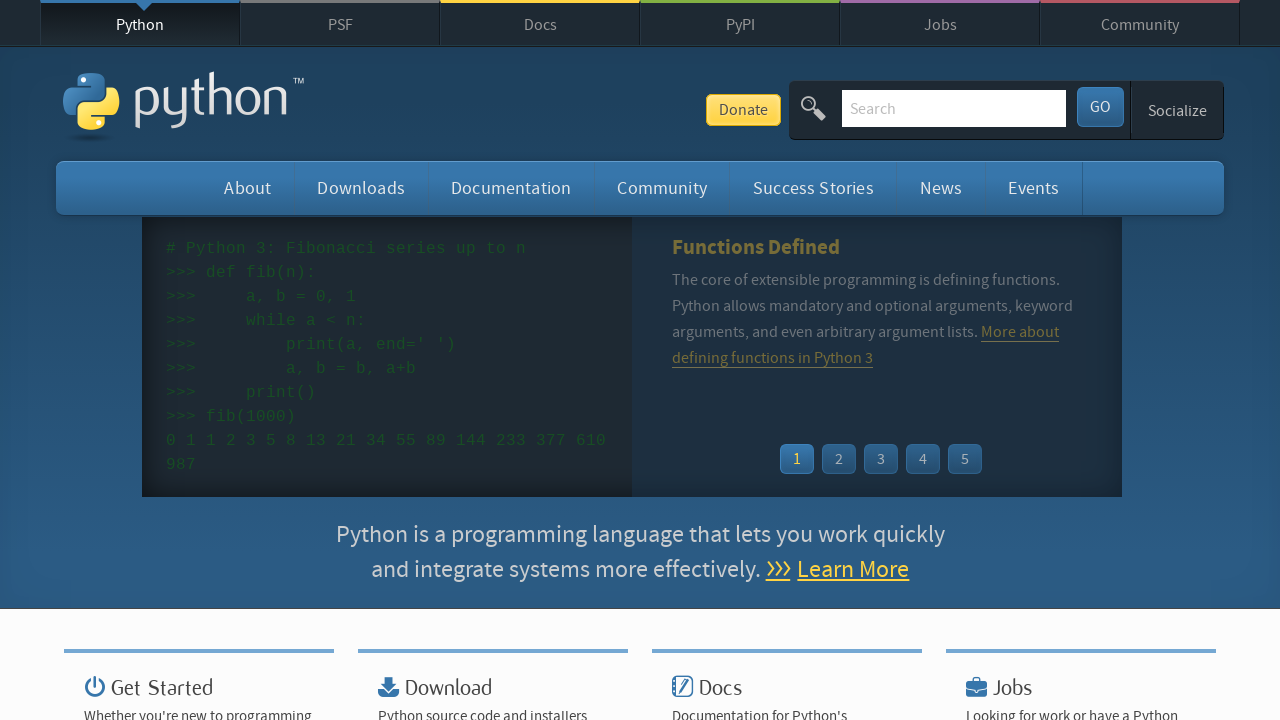

Filled search box with 'pycon' on input[name='q']
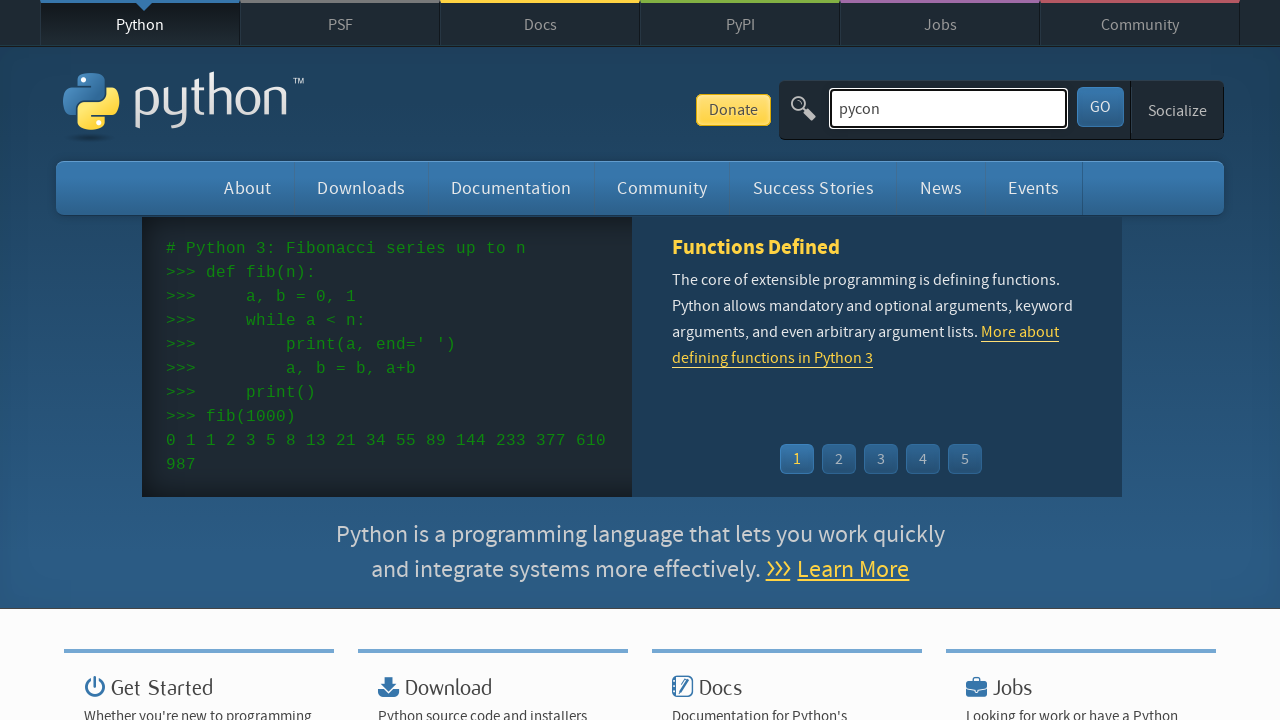

Pressed Enter to submit search form on input[name='q']
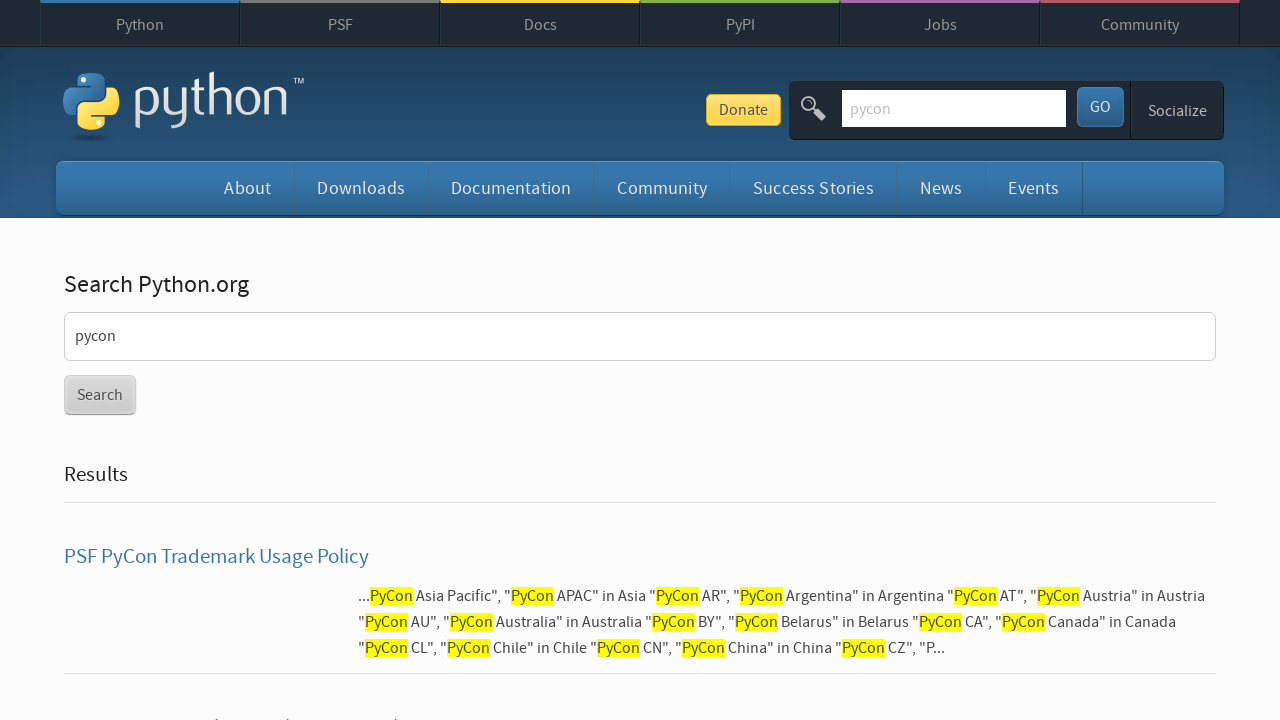

Search results loaded and network idle
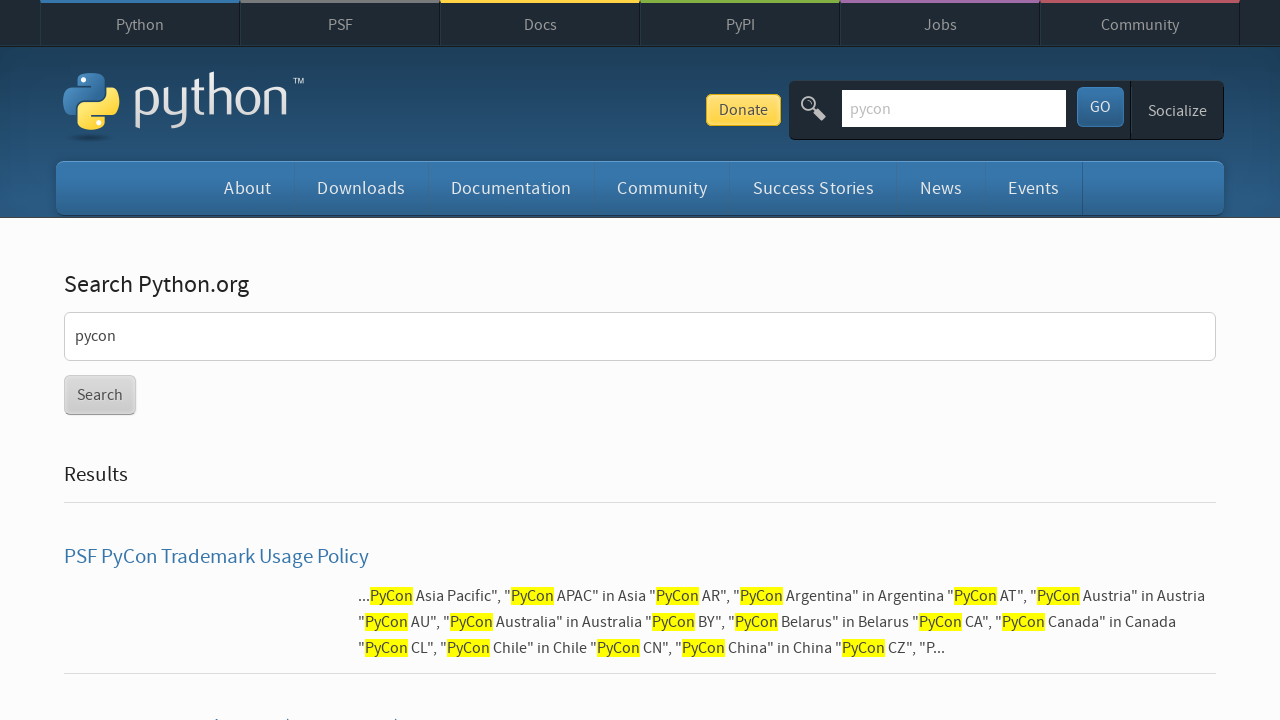

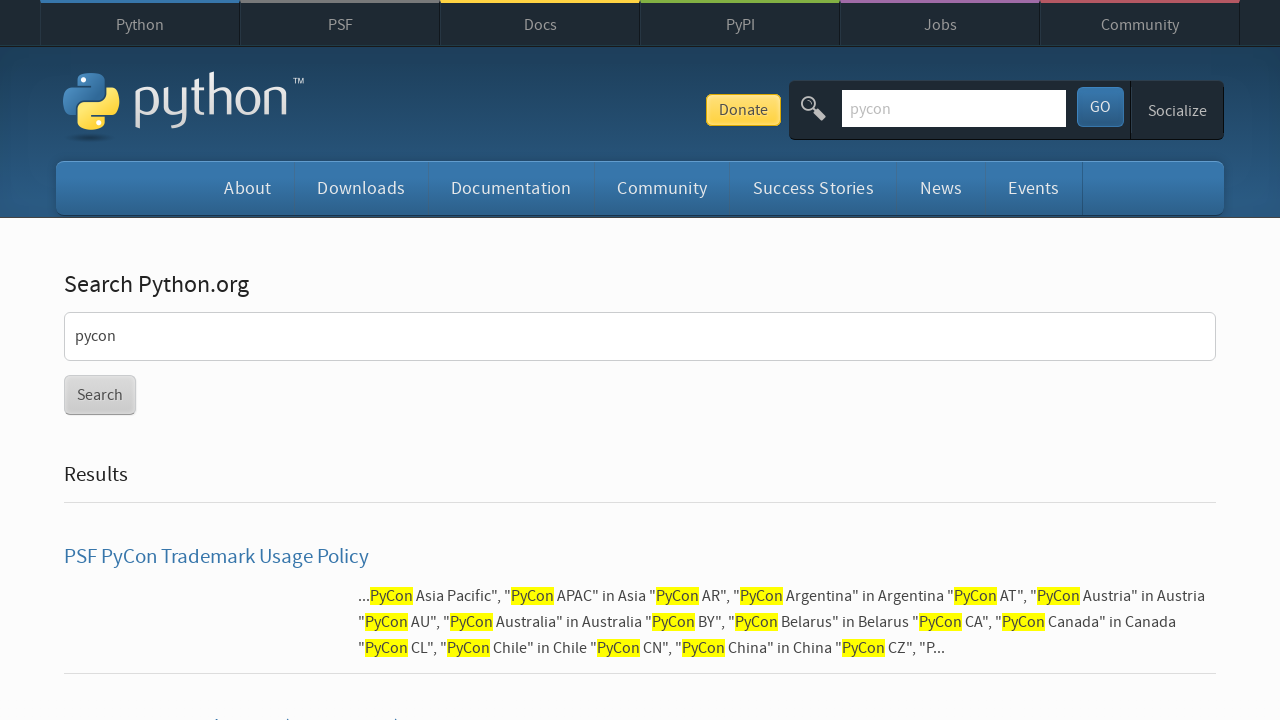